Tests SpiceJet flight booking page by selecting "one way" trip option and verifying that the return date dropdown is properly handled for one-way trips.

Starting URL: https://www.spicejet.com/

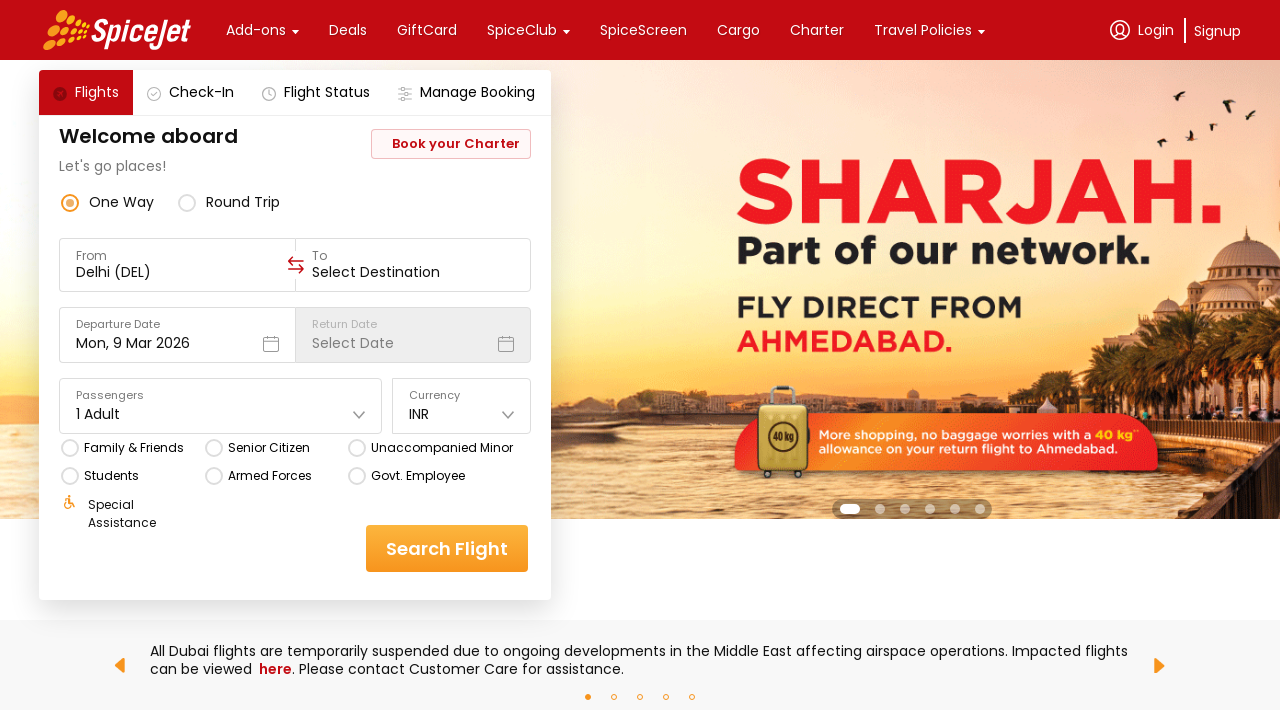

Page loaded with networkidle state
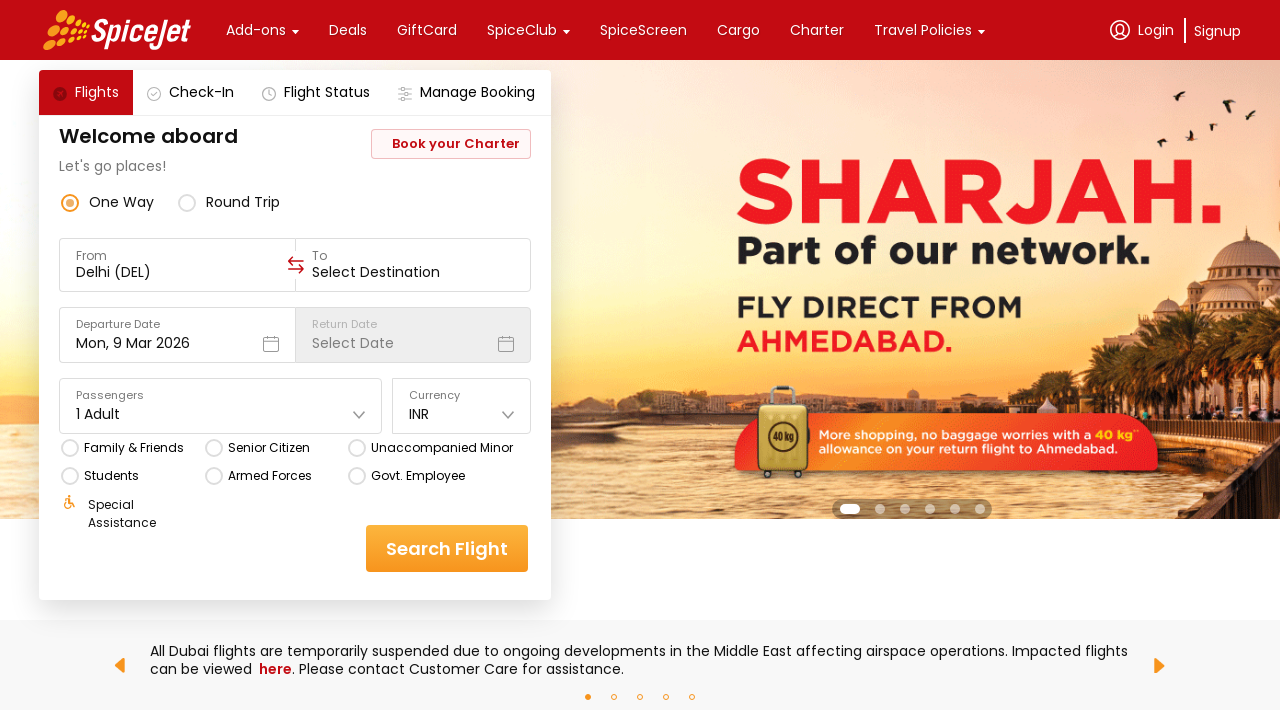

Clicked 'one way' trip option at (122, 202) on xpath=//div[contains(text(),'one way')]
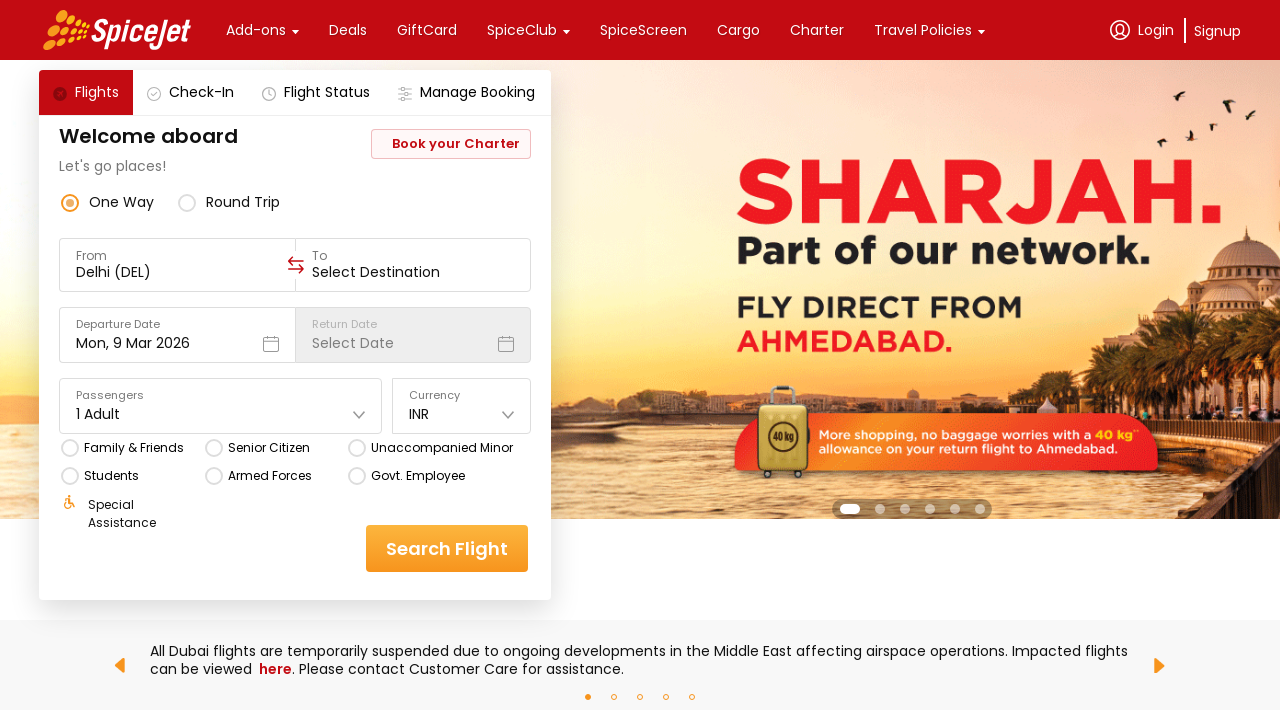

Waited for UI to update after selecting one way
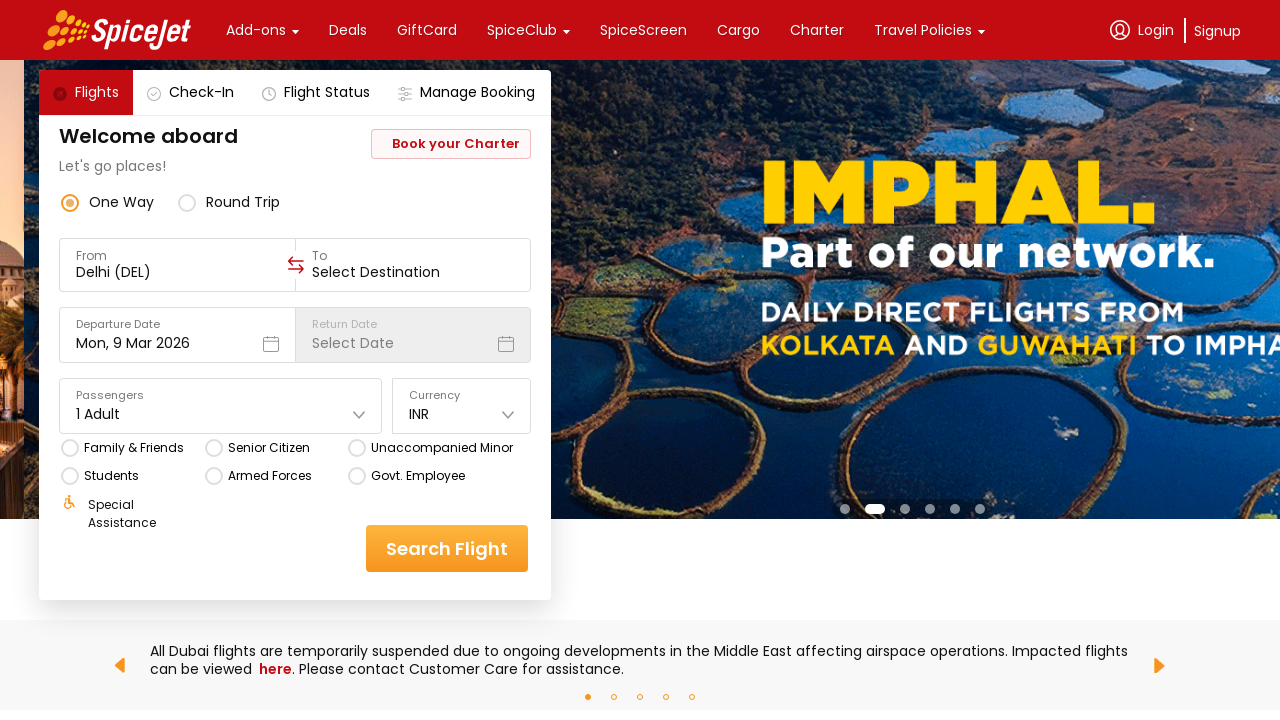

Located return date dropdown element
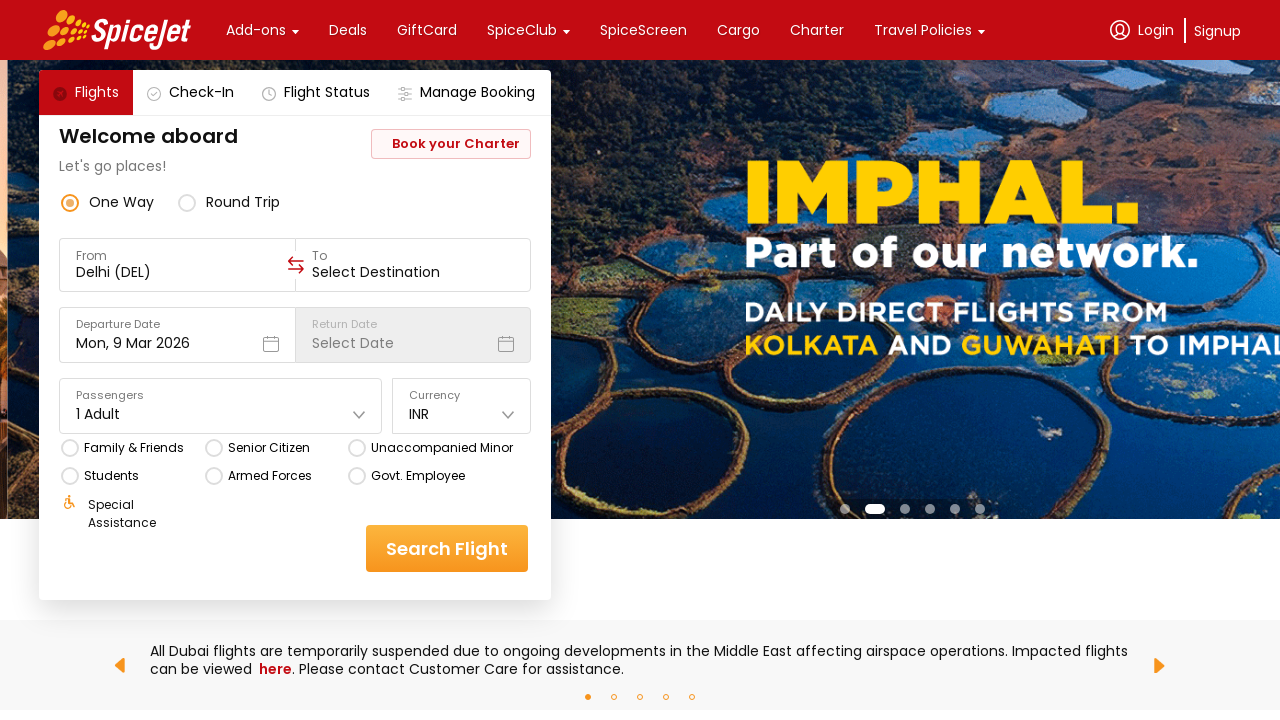

Verified return date element is visible - one-way selection confirmed
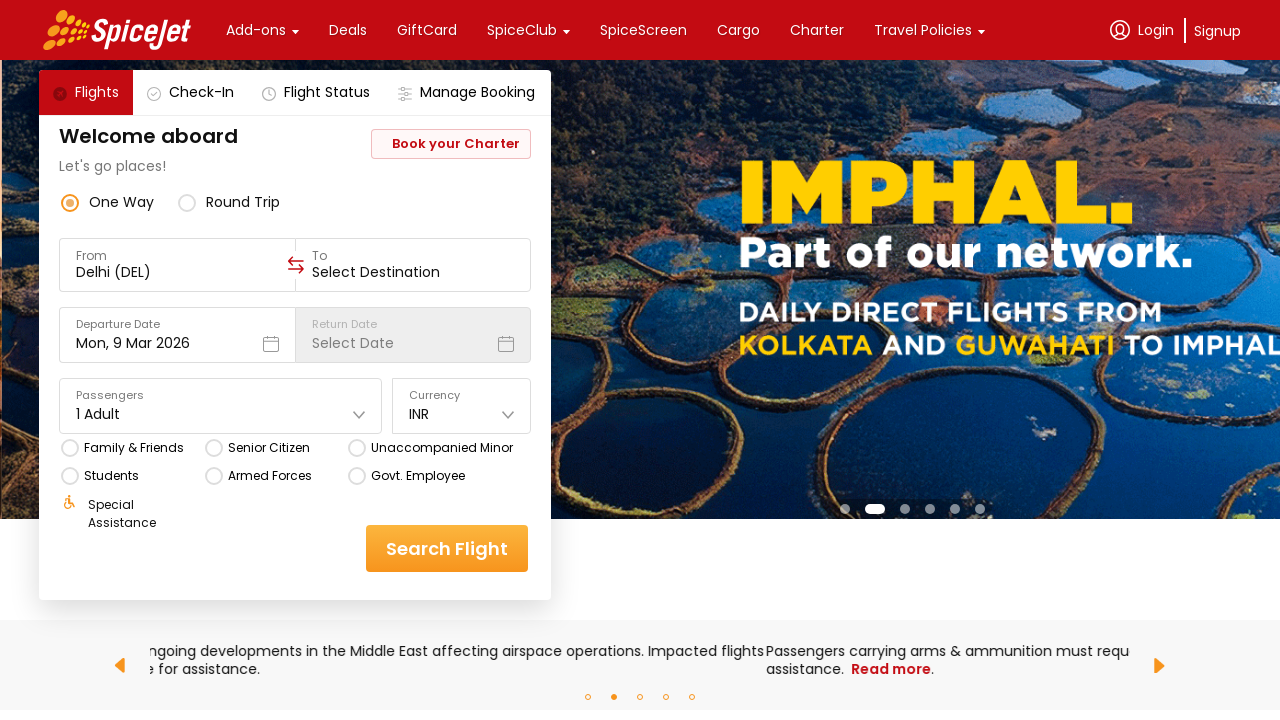

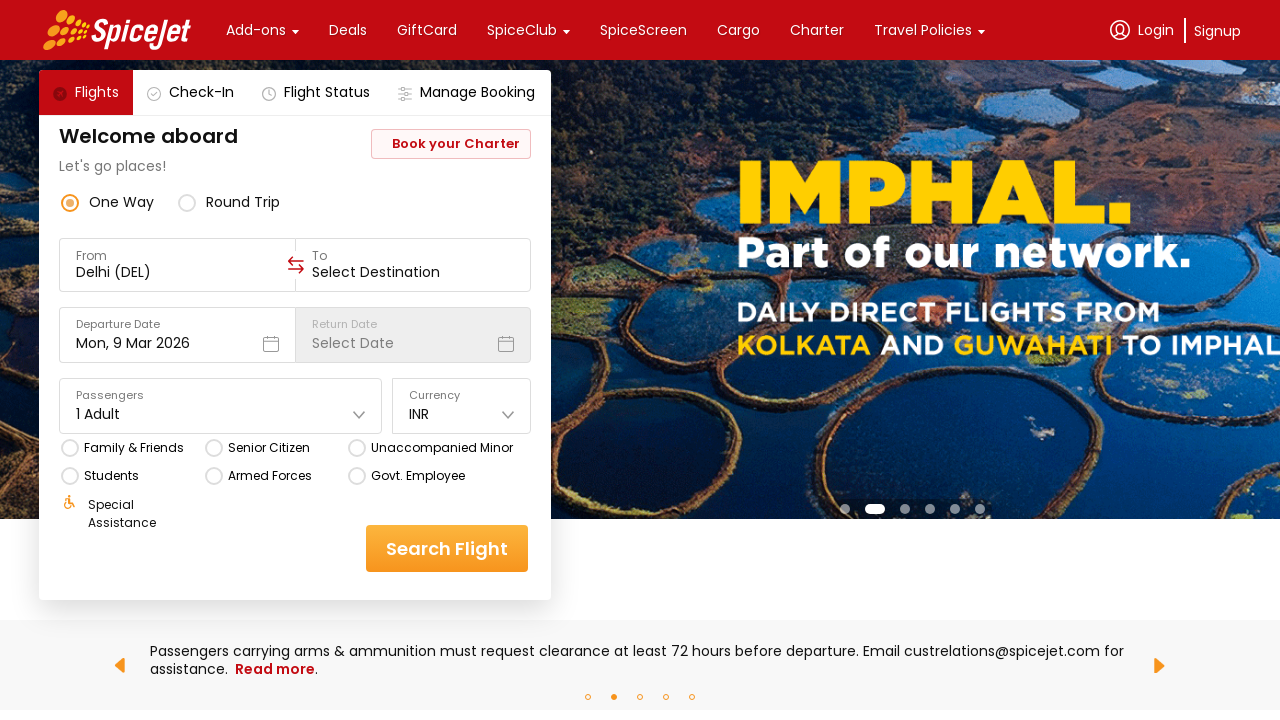